Tests that clicking "Clear completed" removes completed items from the list.

Starting URL: https://demo.playwright.dev/todomvc

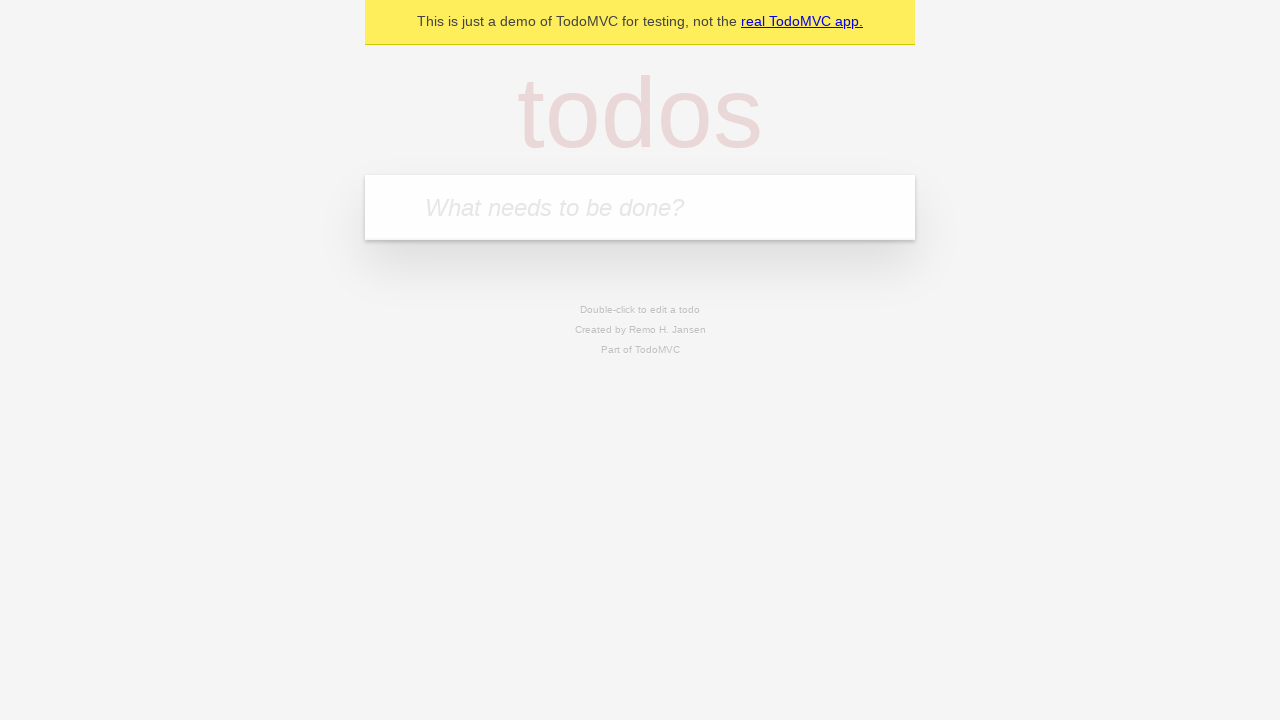

Filled todo input with 'buy some cheese' on internal:attr=[placeholder="What needs to be done?"i]
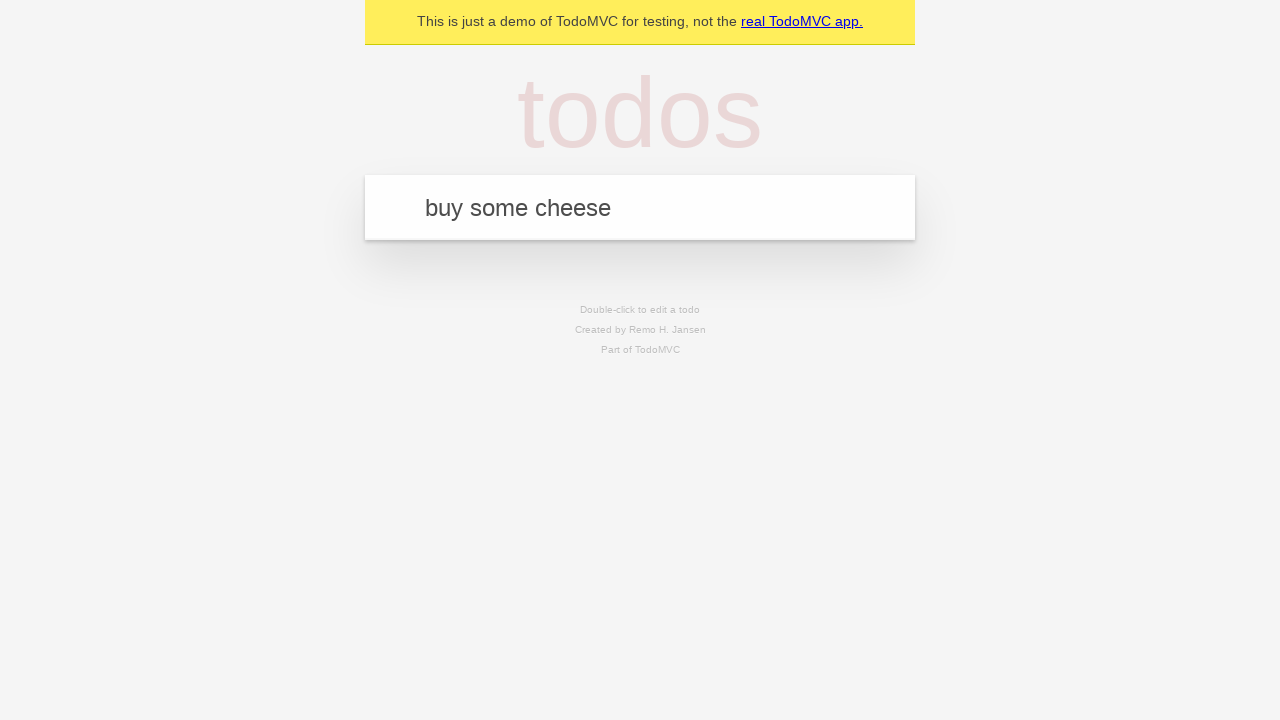

Pressed Enter to create todo 'buy some cheese' on internal:attr=[placeholder="What needs to be done?"i]
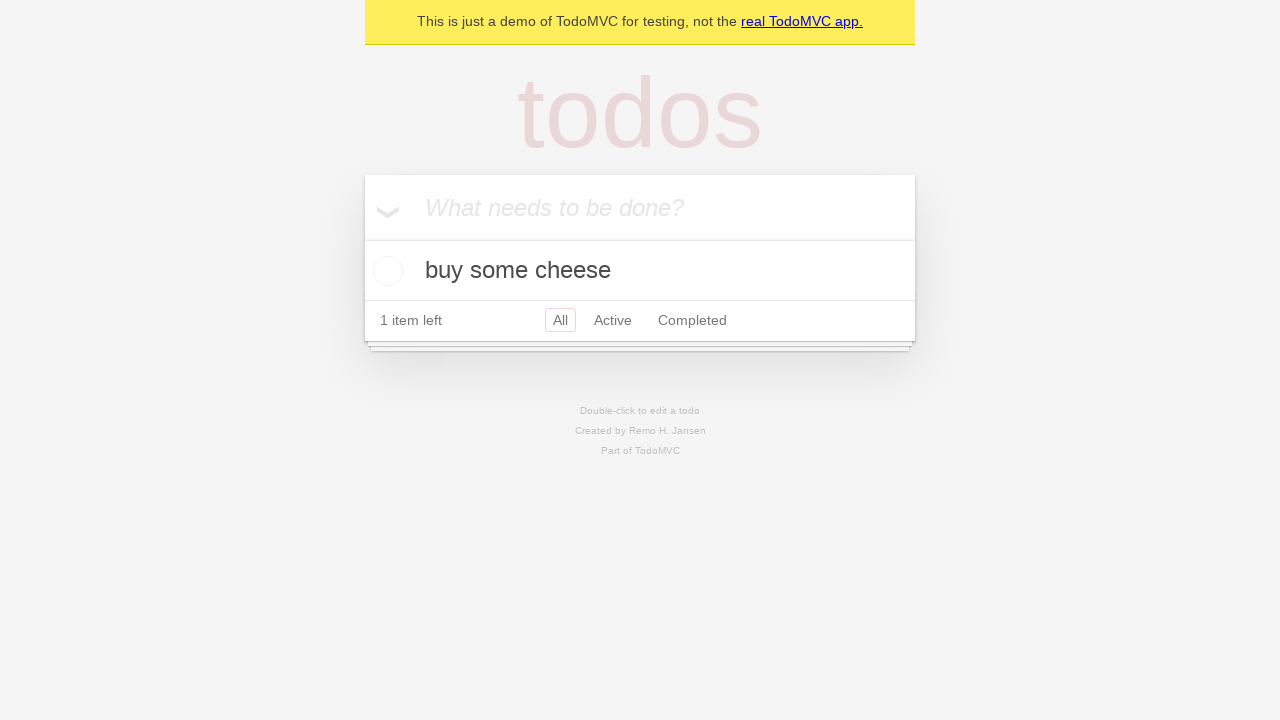

Filled todo input with 'feed the cat' on internal:attr=[placeholder="What needs to be done?"i]
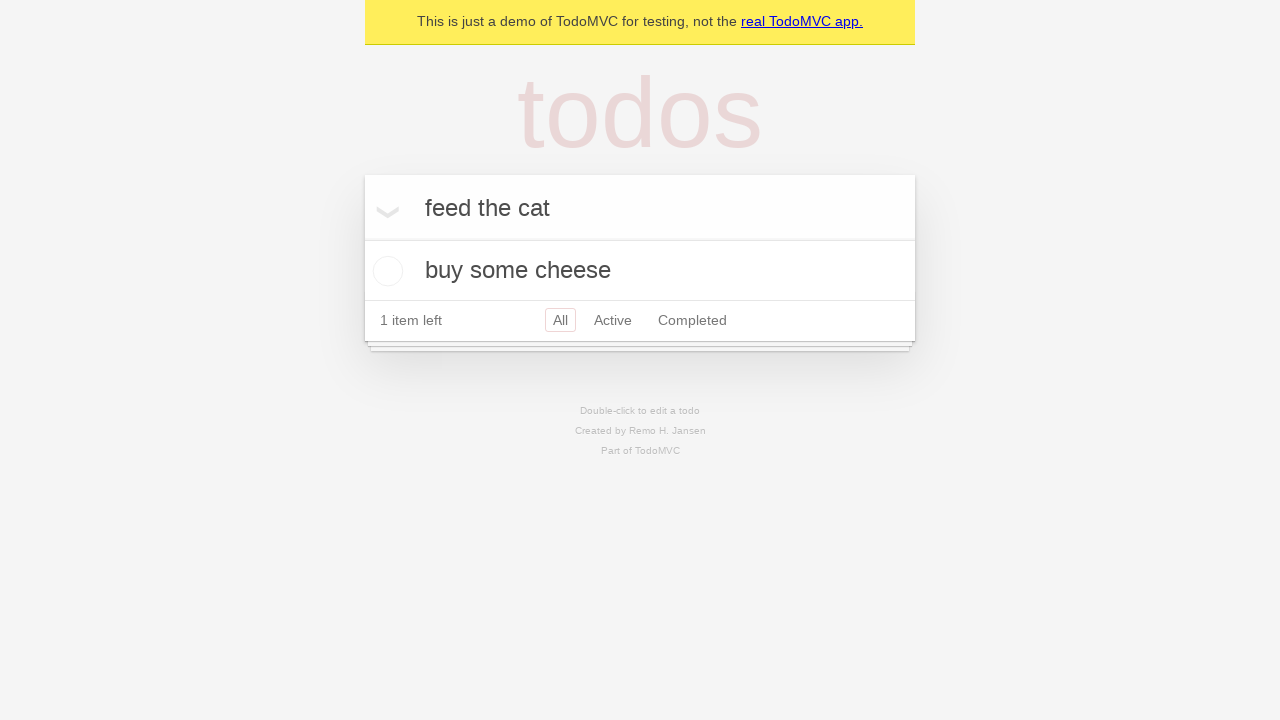

Pressed Enter to create todo 'feed the cat' on internal:attr=[placeholder="What needs to be done?"i]
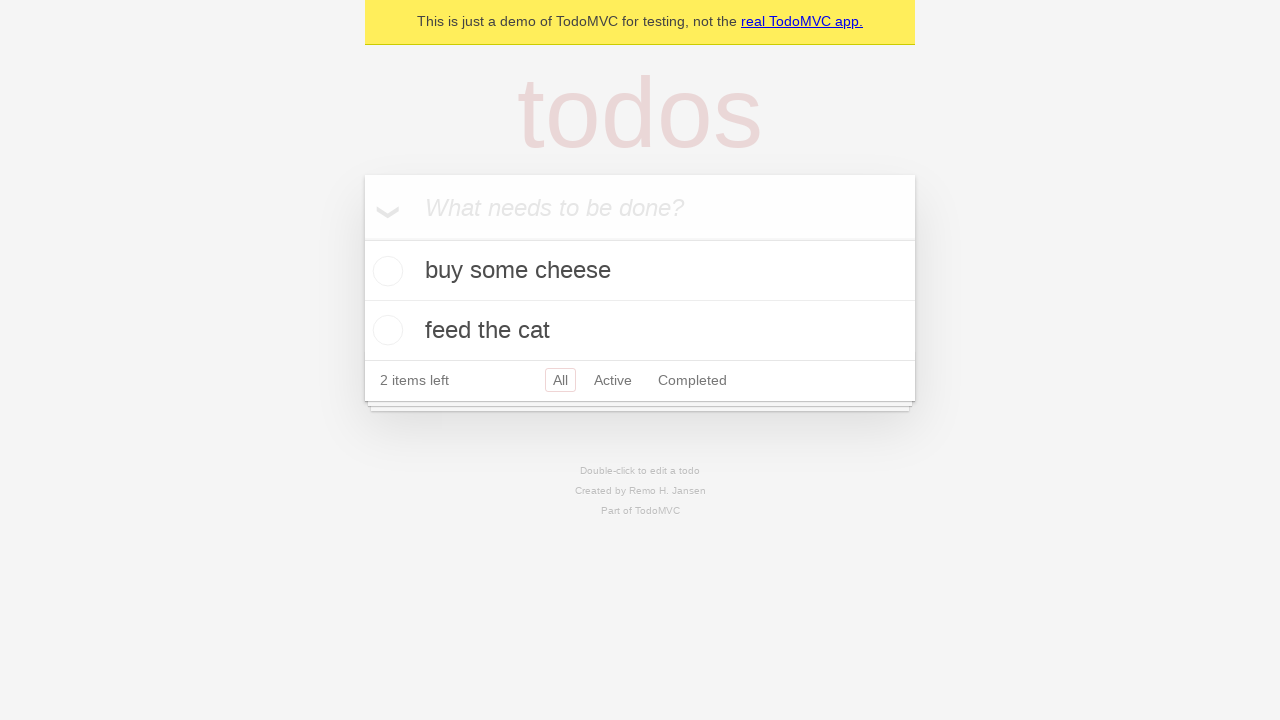

Filled todo input with 'book a doctors appointment' on internal:attr=[placeholder="What needs to be done?"i]
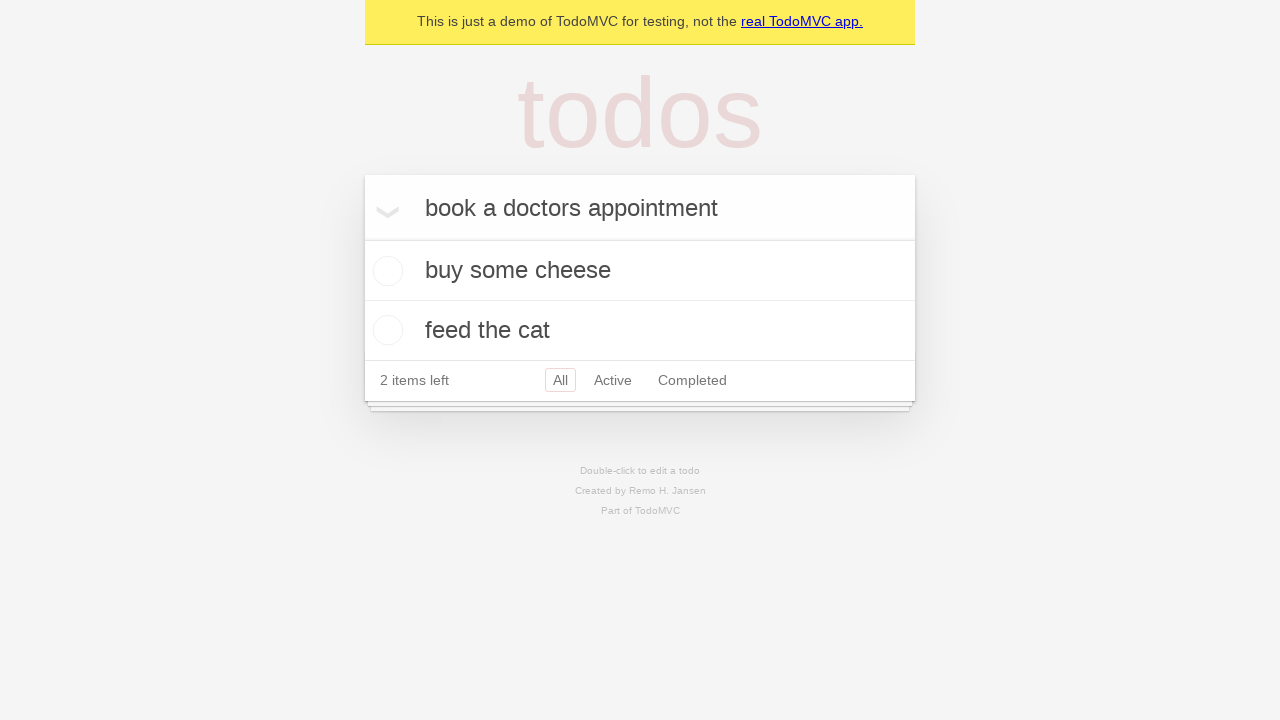

Pressed Enter to create todo 'book a doctors appointment' on internal:attr=[placeholder="What needs to be done?"i]
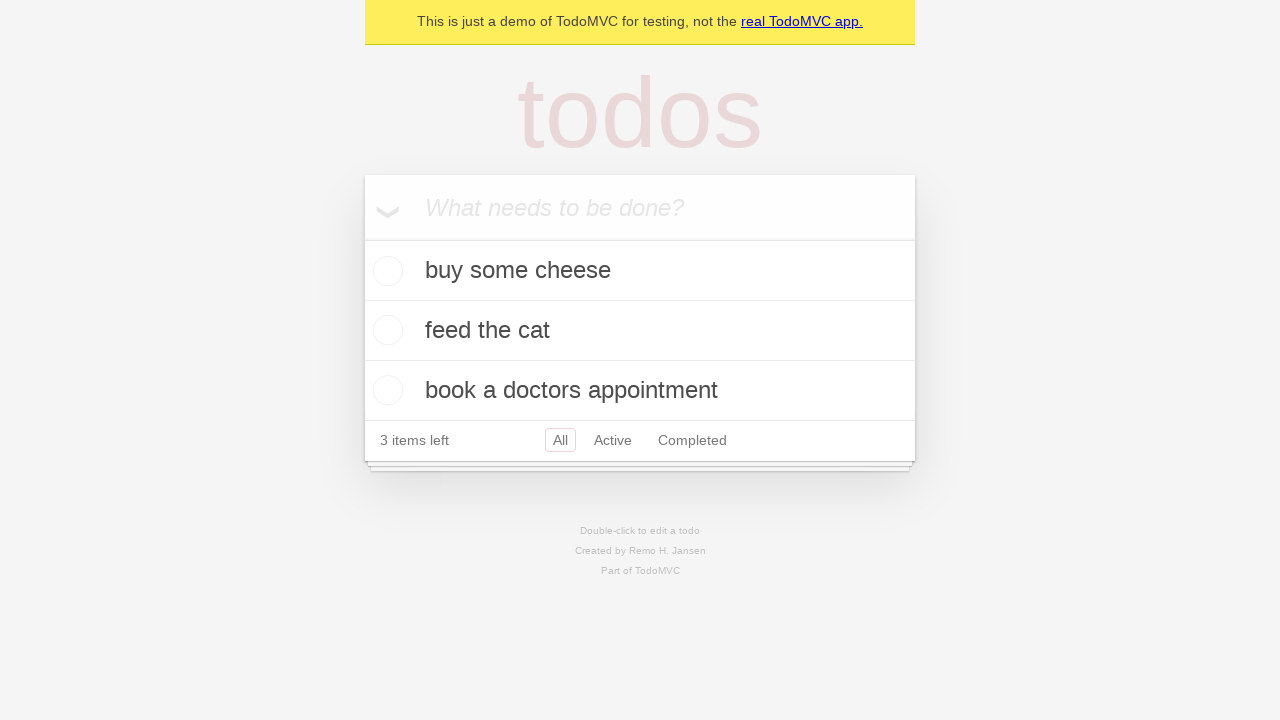

Waited for all 3 todos to be created
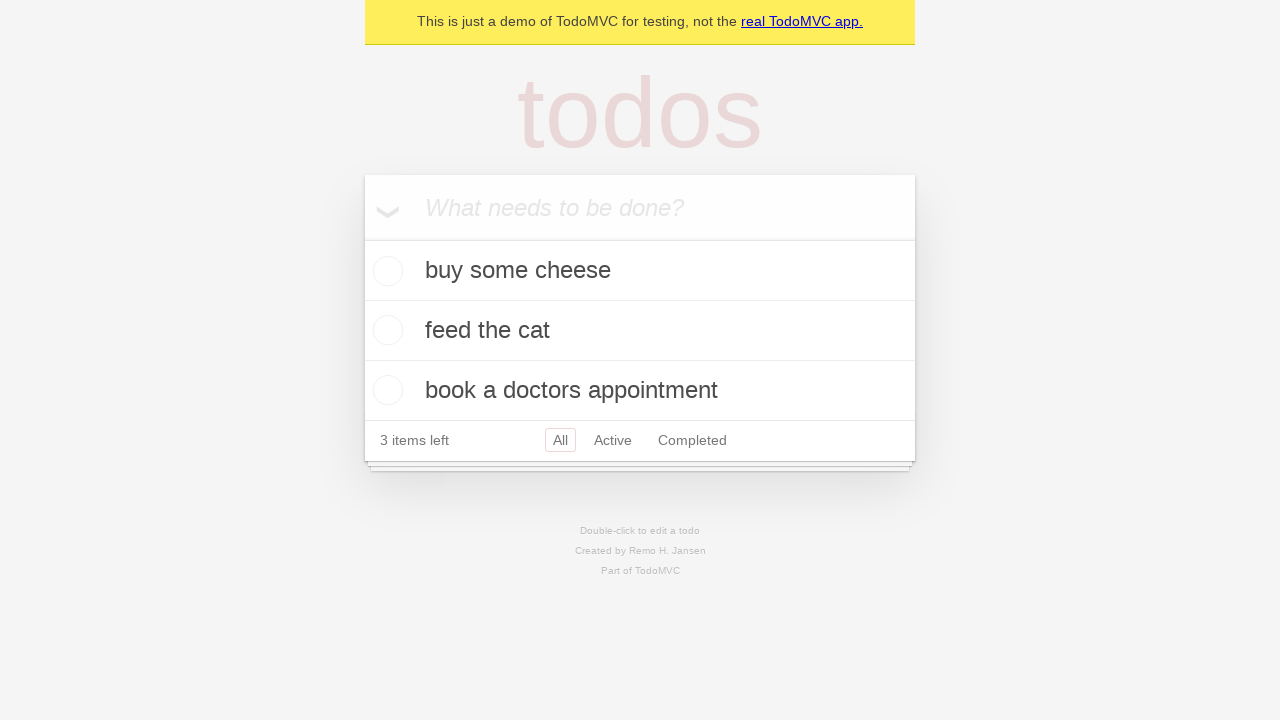

Checked the second todo item as completed at (385, 330) on [data-testid='todo-item'] >> nth=1 >> internal:role=checkbox
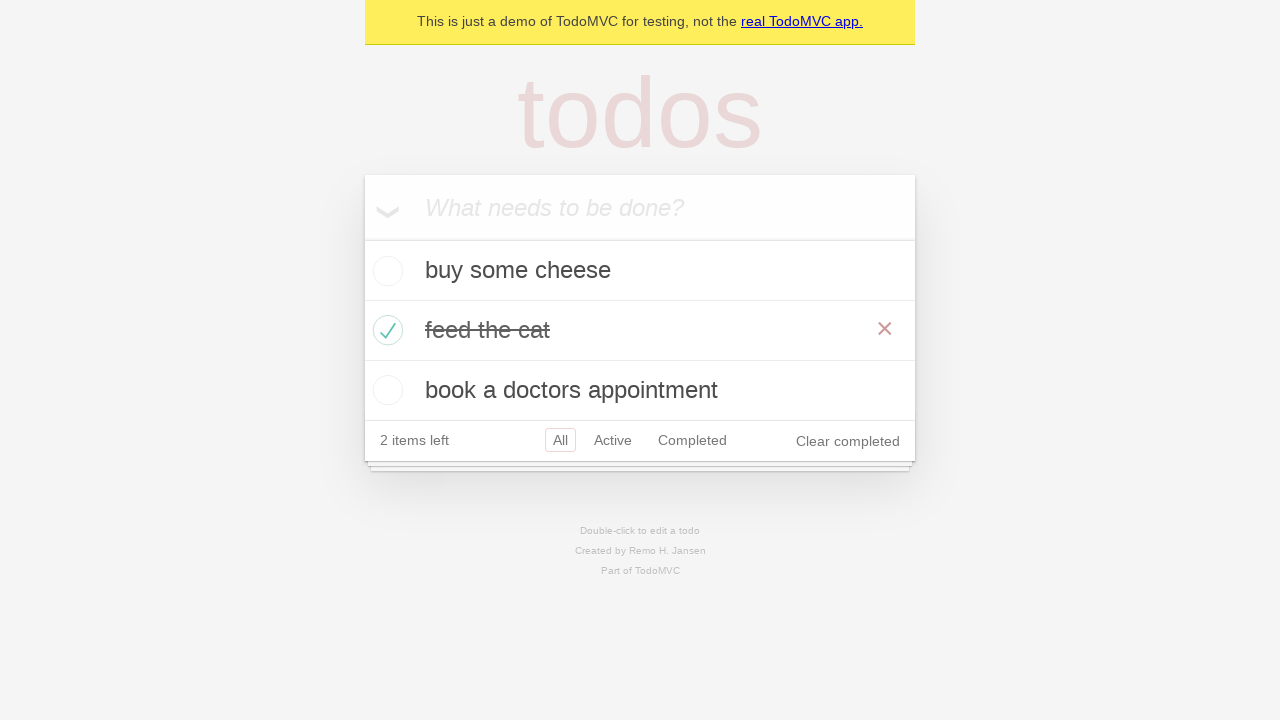

Clicked 'Clear completed' button to remove completed items at (848, 441) on internal:role=button[name="Clear completed"i]
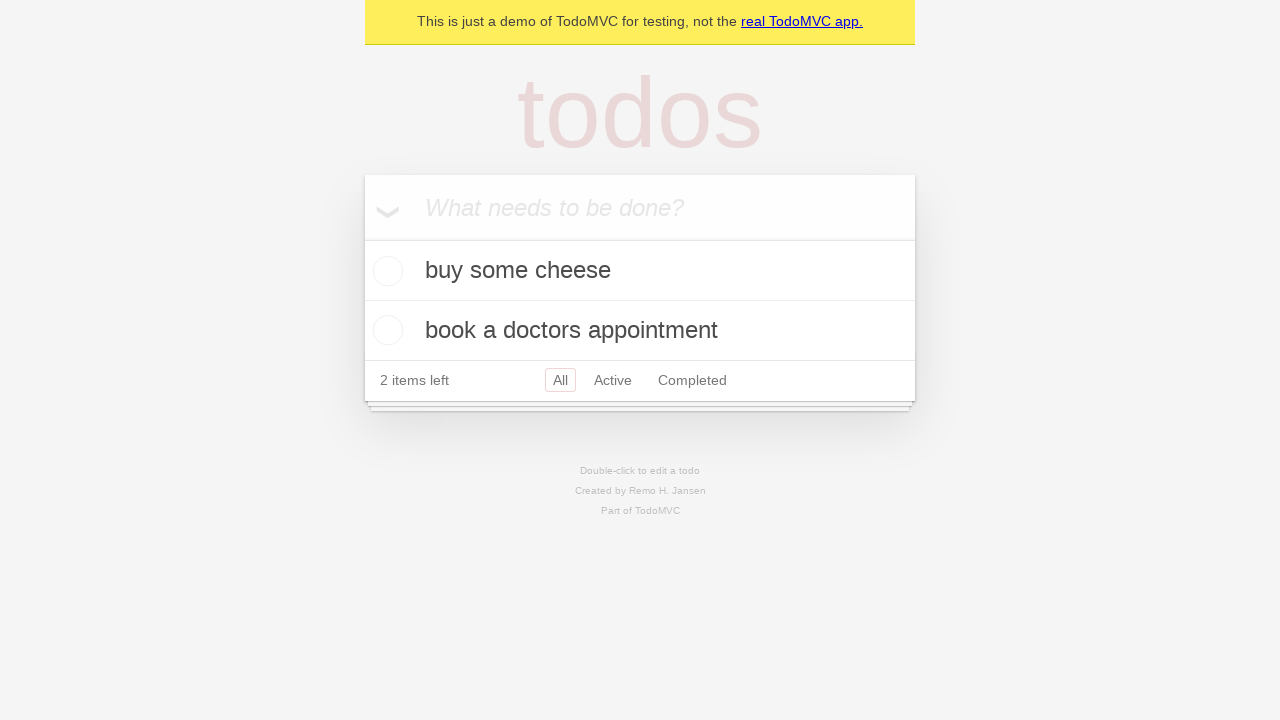

Waited for list to update after clearing completed items
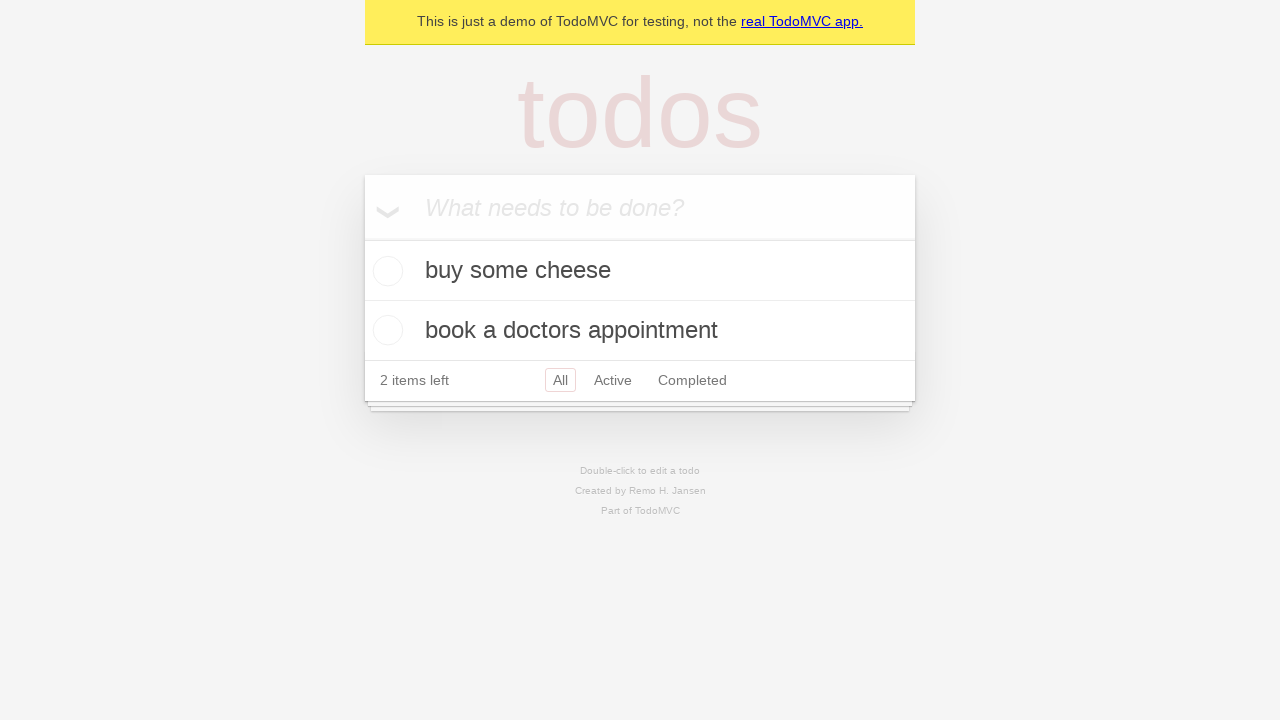

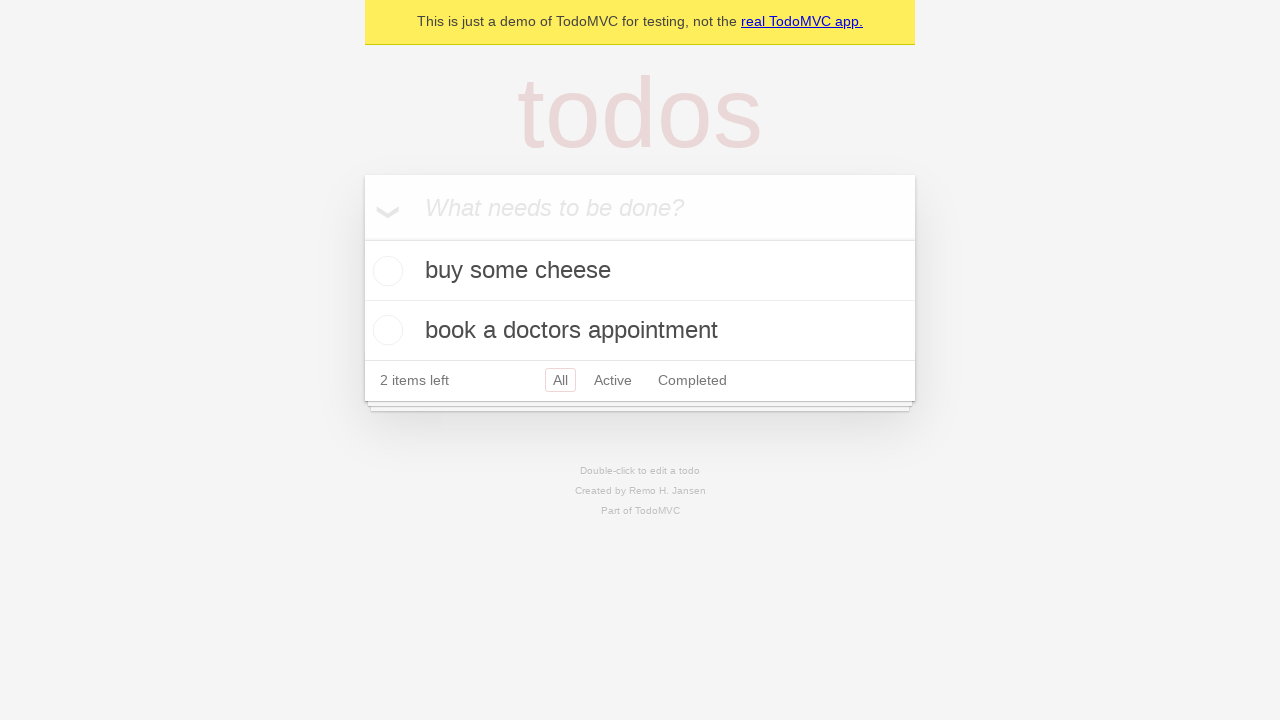